Tests dropdown selection functionality on OrangeHRM free trial form by selecting a country from the dropdown menu

Starting URL: https://www.orangehrm.com/30-day-free-trial/

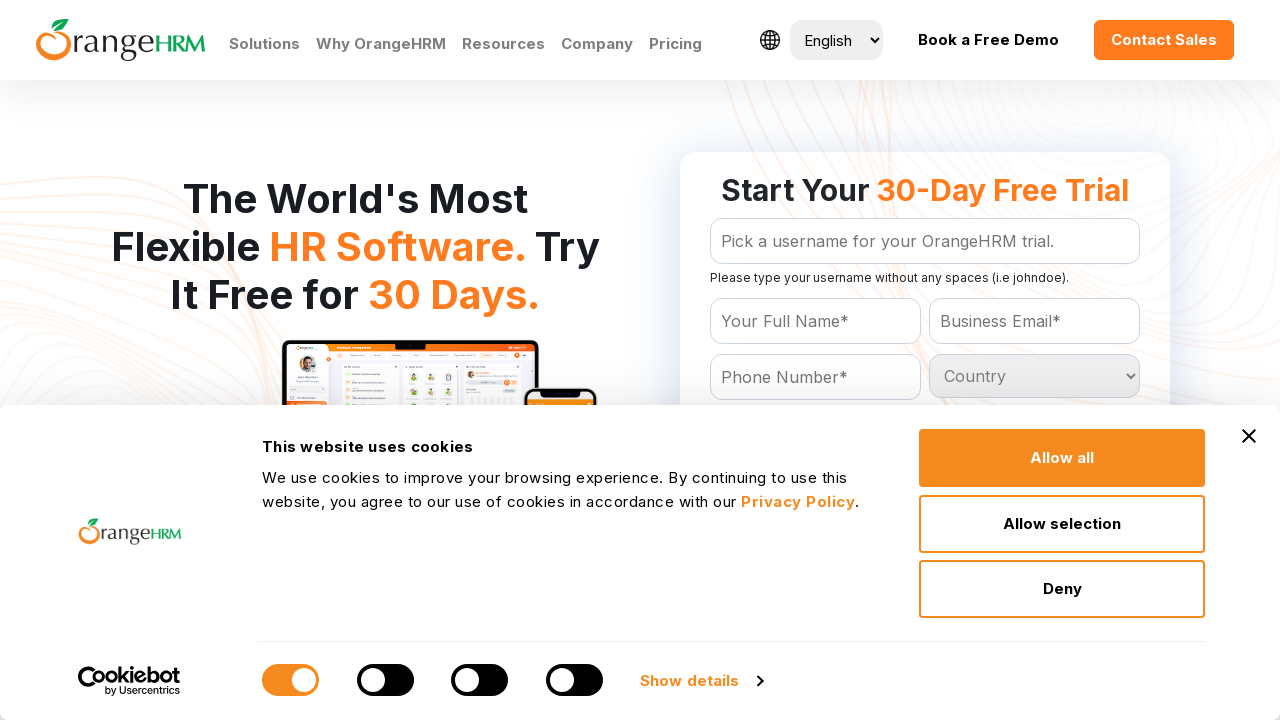

Navigated to OrangeHRM 30-day free trial page
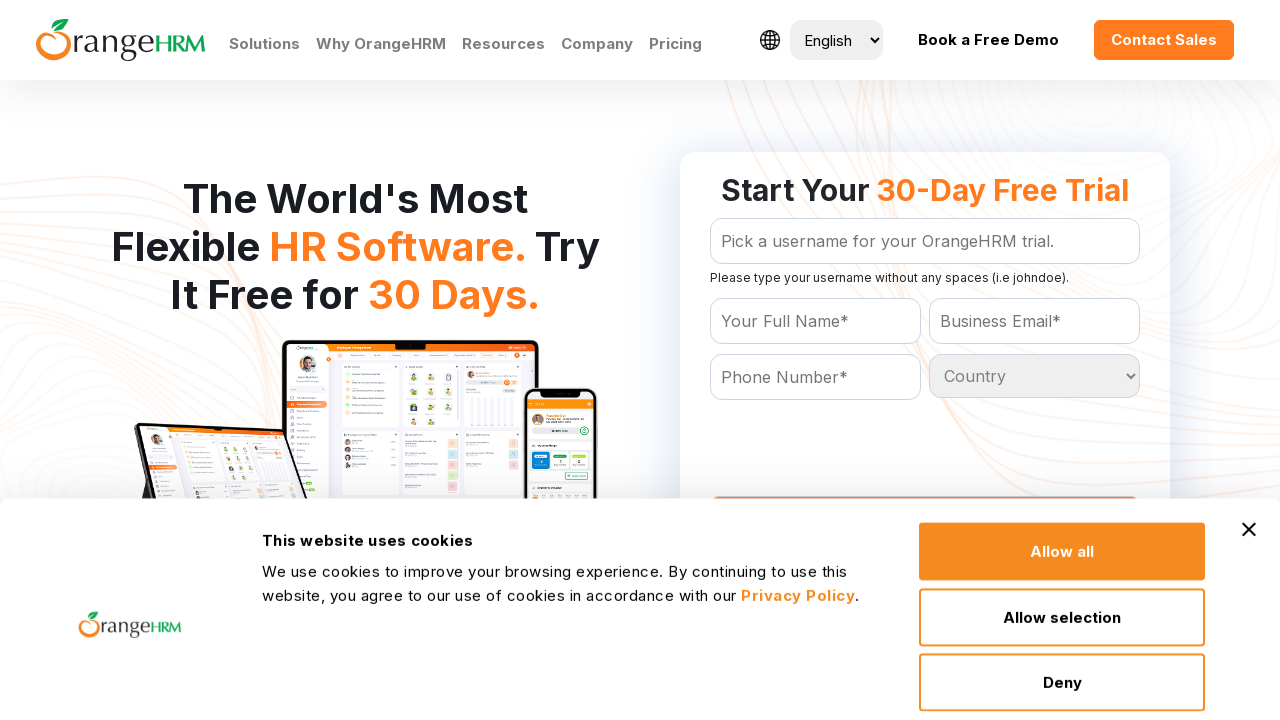

Selected 'Afghanistan' from country dropdown on #Form_getForm_Country
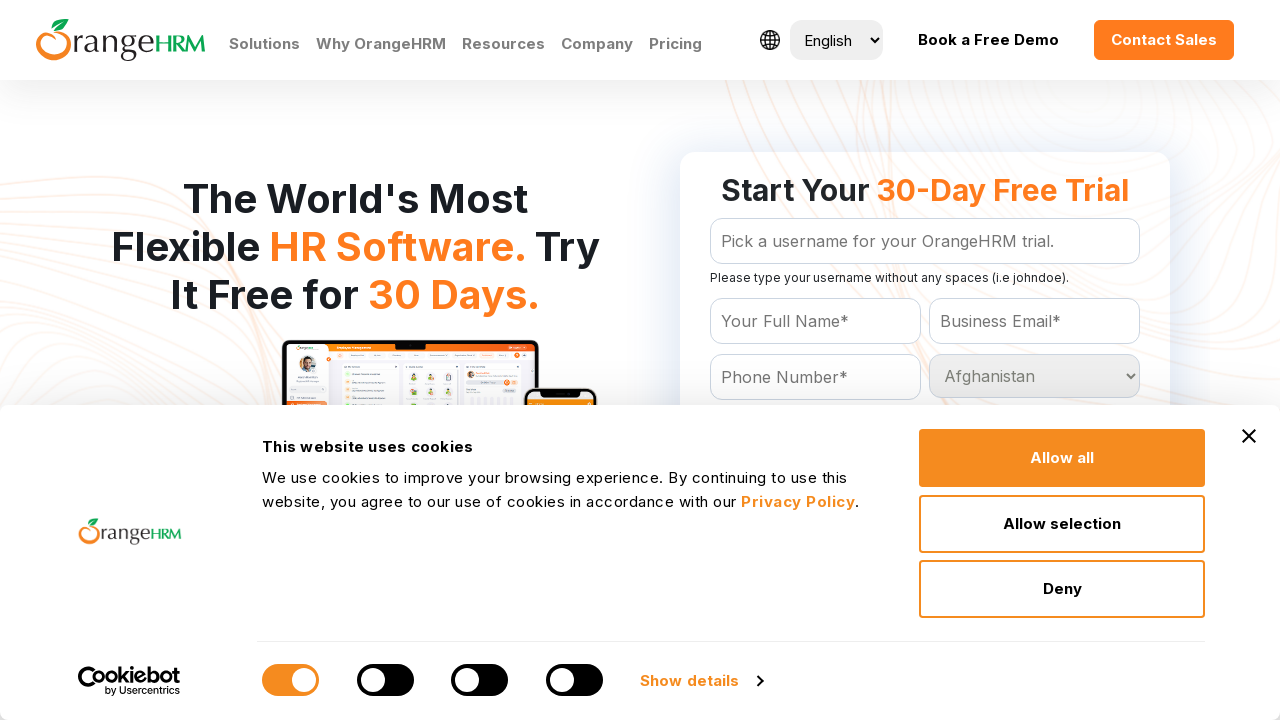

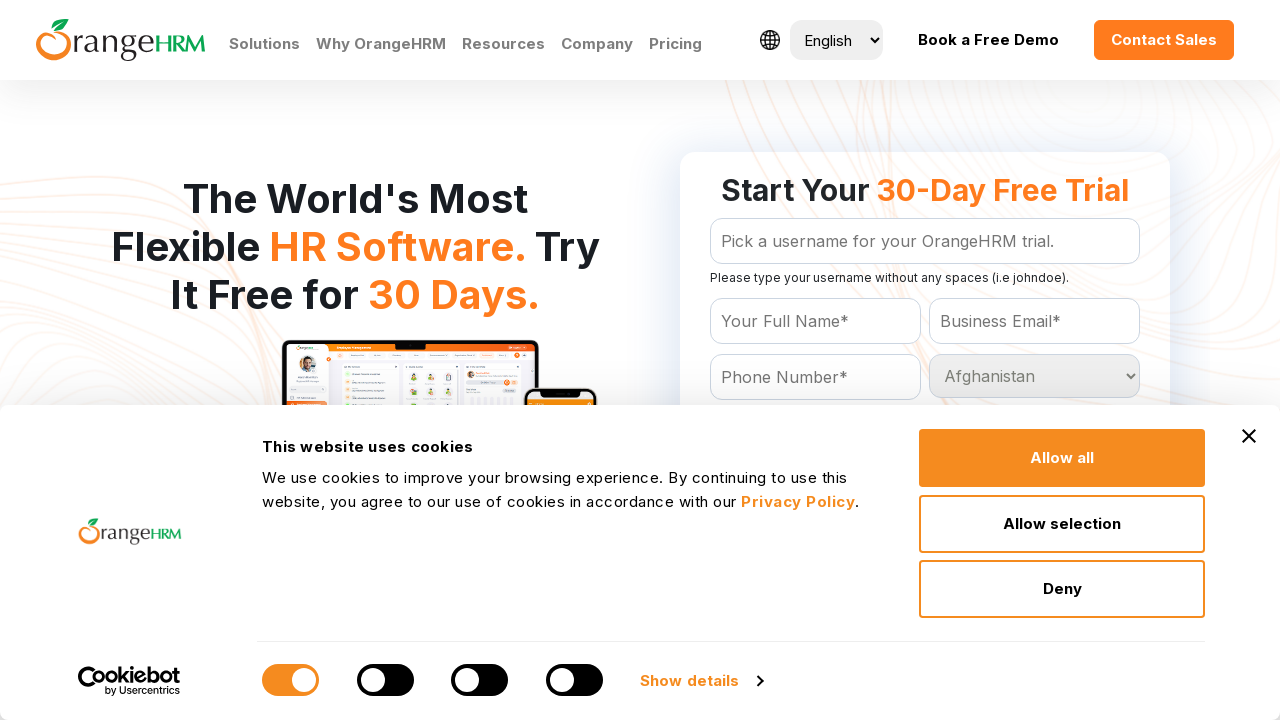